Tests single selection in a jQuery combo tree dropdown by clicking the dropdown and selecting a single choice

Starting URL: https://www.jqueryscript.net/demo/Drop-Down-Combo-Tree/#google_vignette

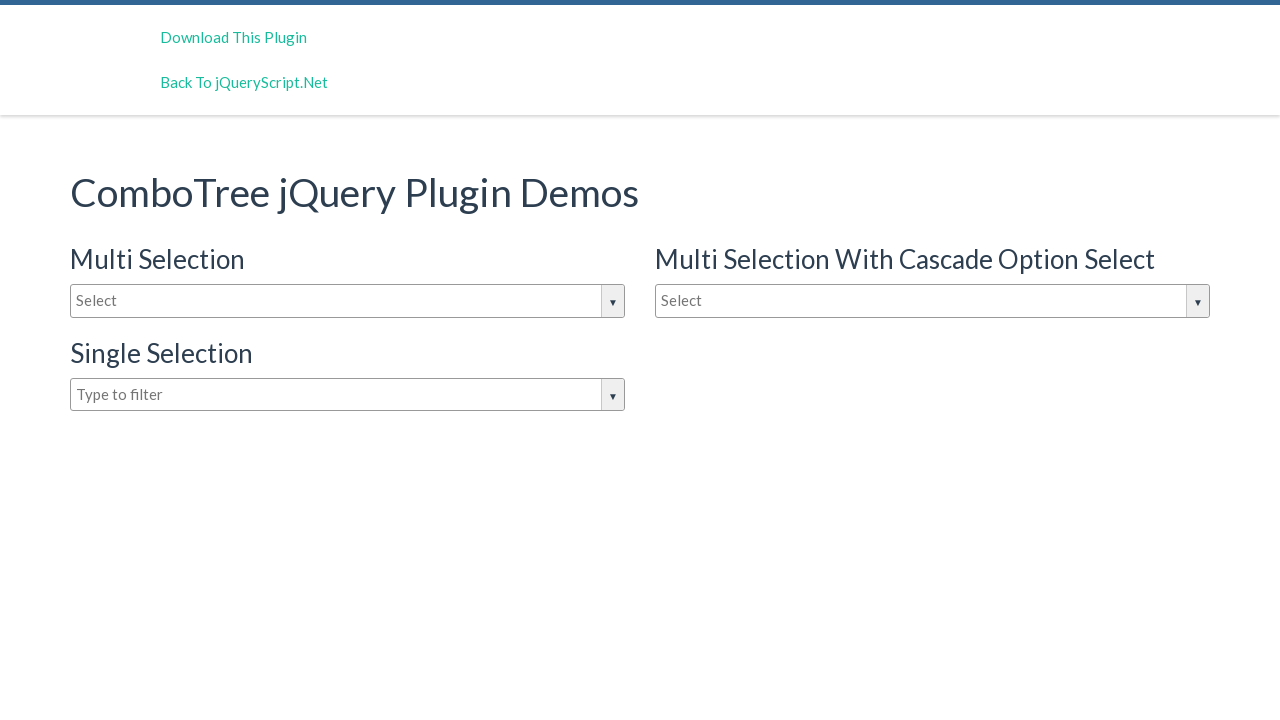

Clicked the combo tree dropdown to open it at (348, 301) on #justAnInputBox
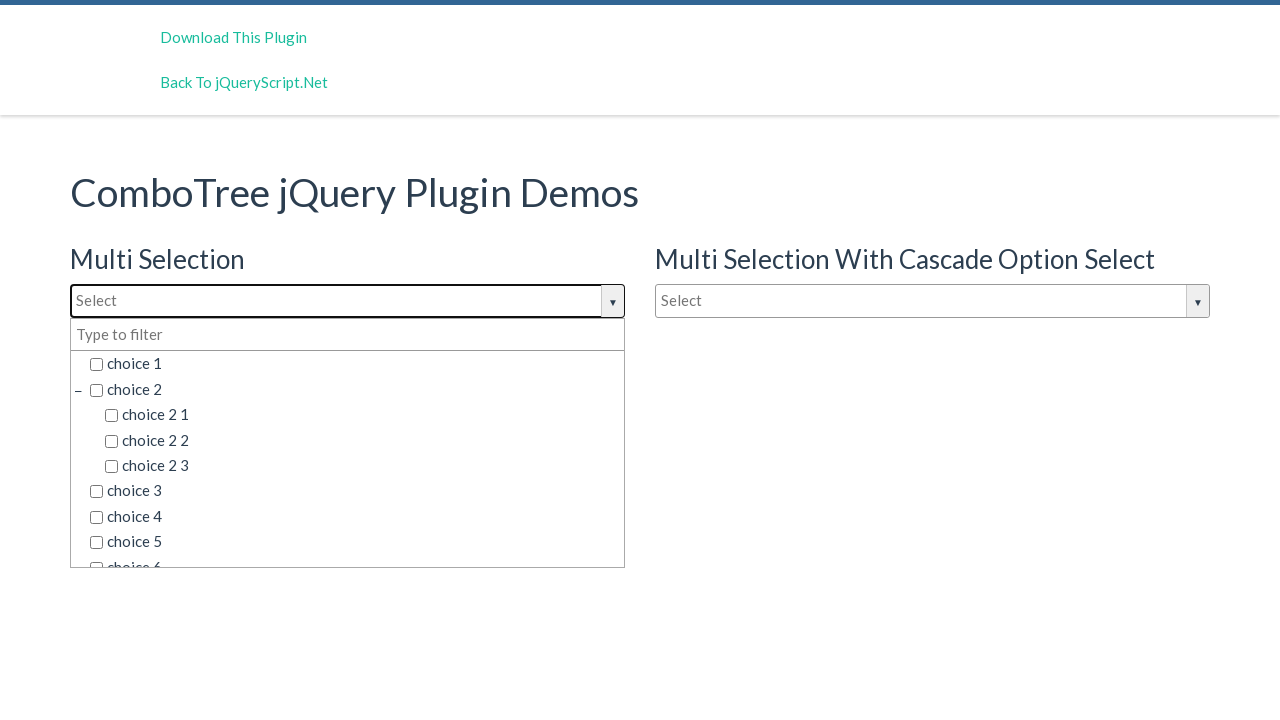

Waited for dropdown choices to become visible
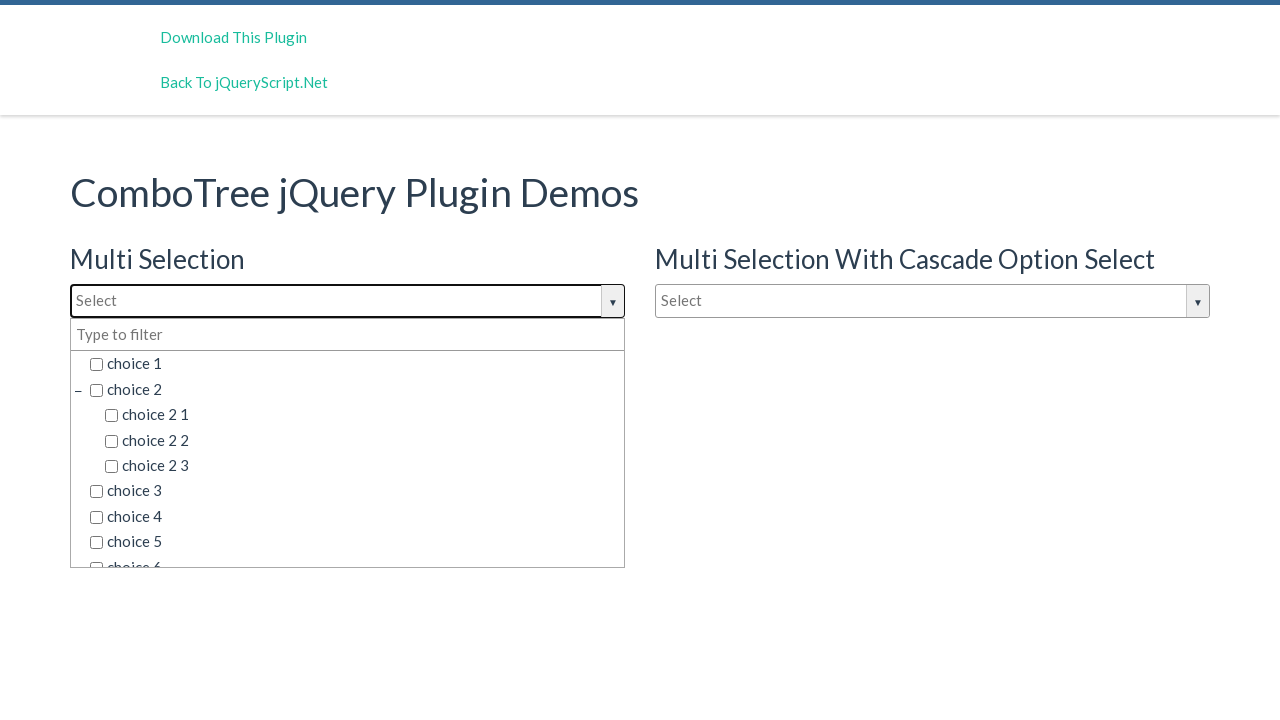

Selected 'choice 1' from the dropdown at (355, 364) on span.comboTreeItemTitle:has-text('choice 1')
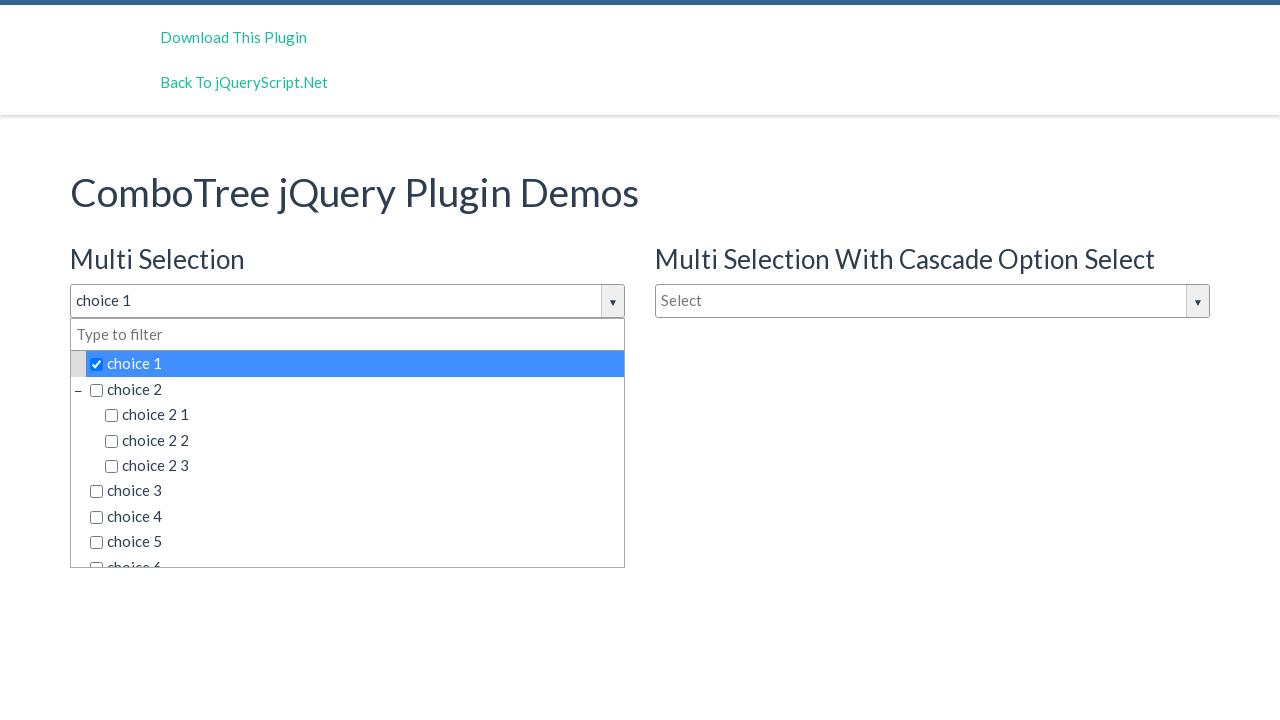

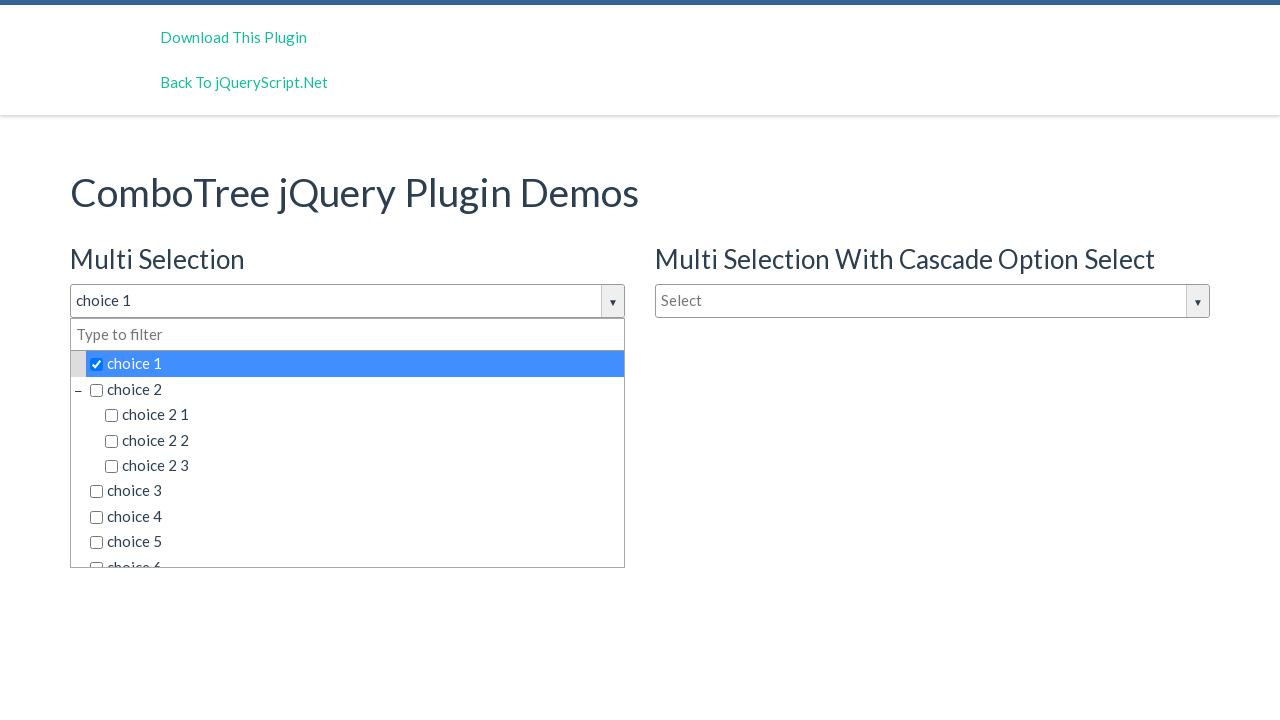